Navigates to the Kun Skoda car dealership website and verifies the page loads successfully.

Starting URL: https://kunskoda.com/

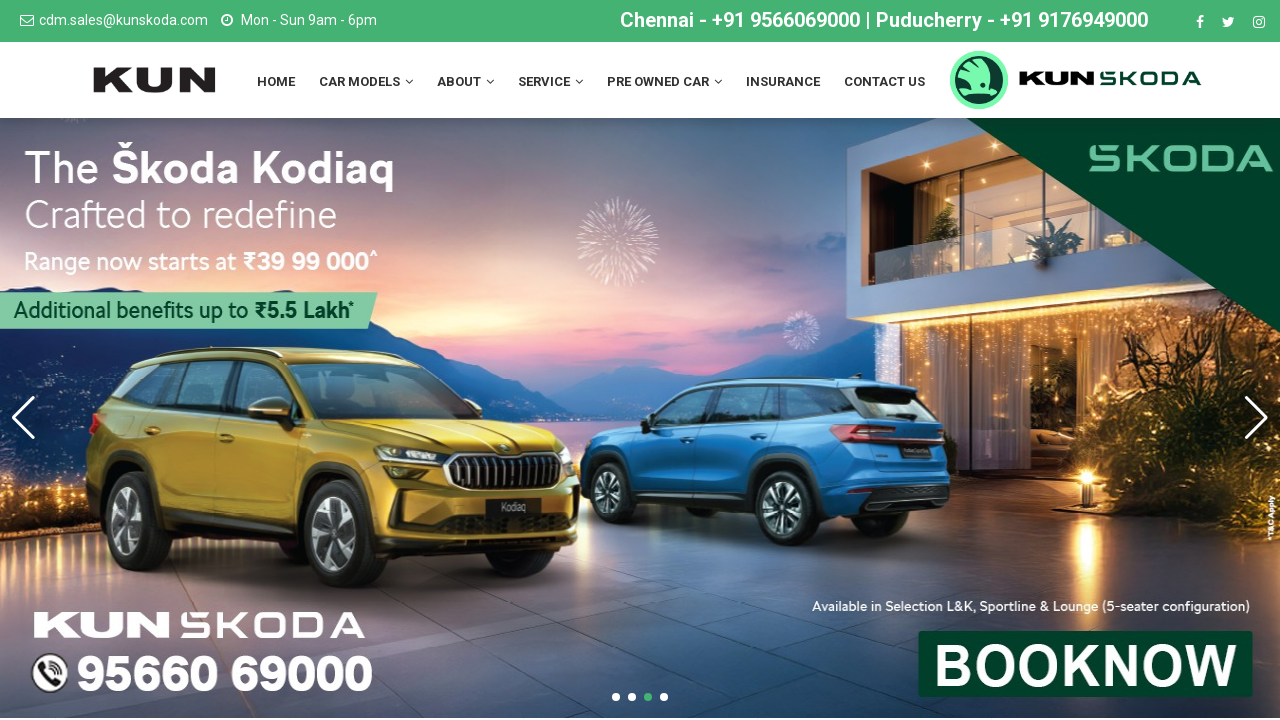

Waited for page to reach domcontentloaded state
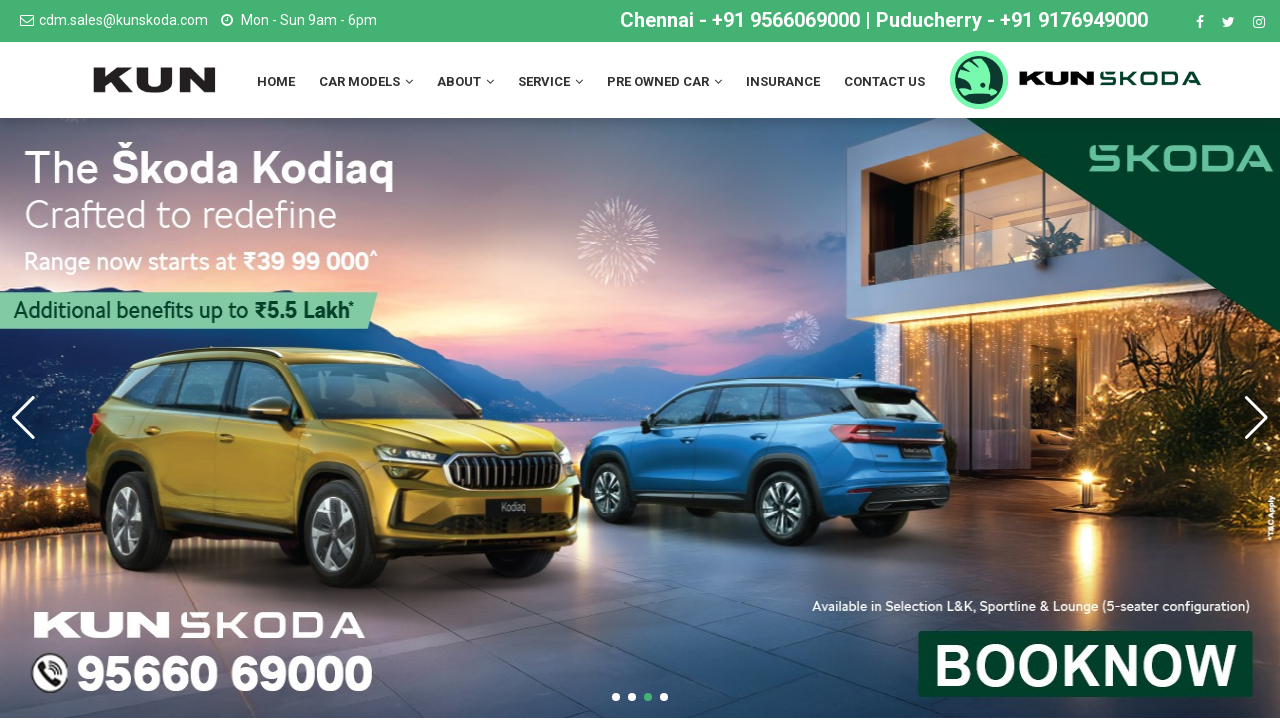

Verified body element is present on Kun Skoda dealership website
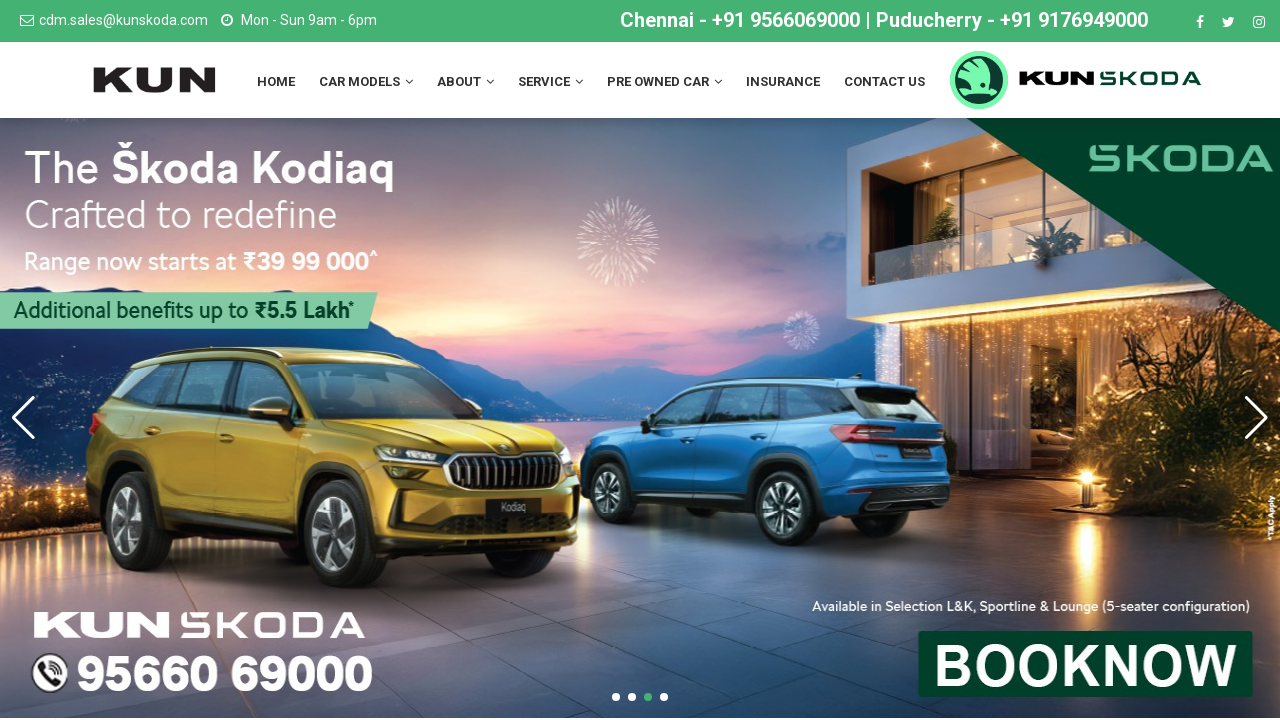

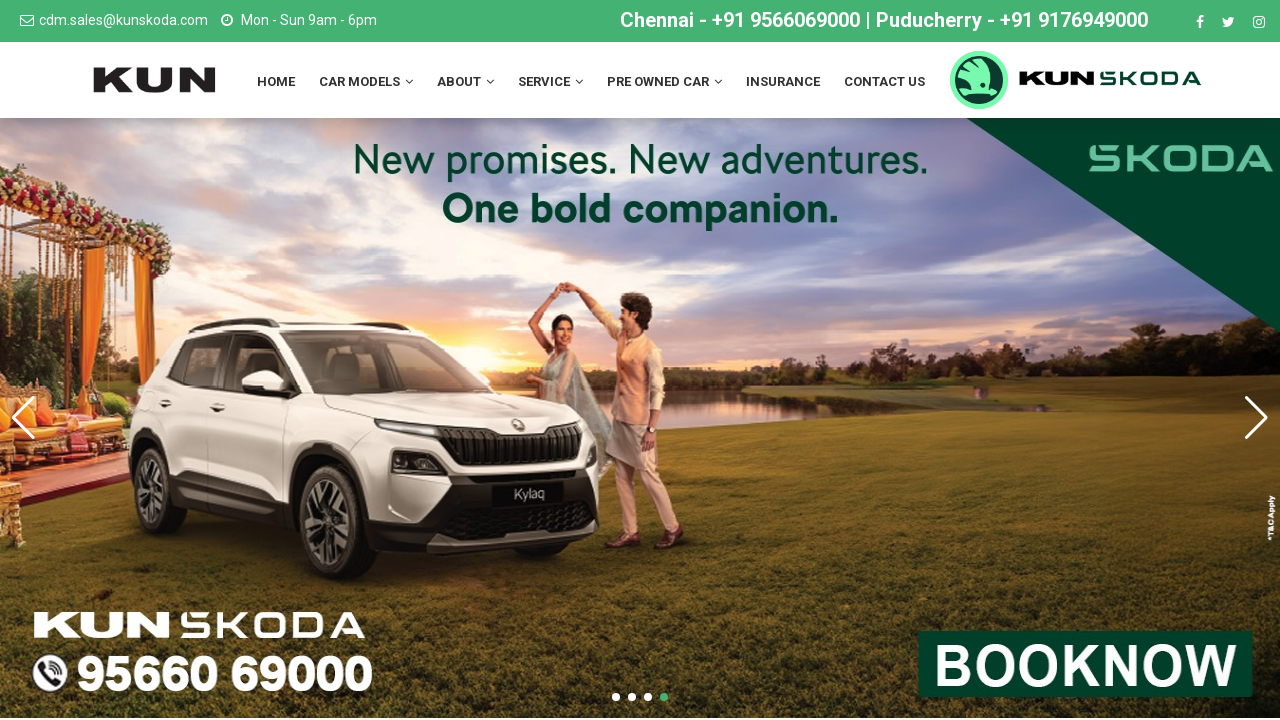